Tests JavaScript alert dialog by clicking the first button, accepting the alert, and verifying the result message

Starting URL: https://the-internet.herokuapp.com/javascript_alerts

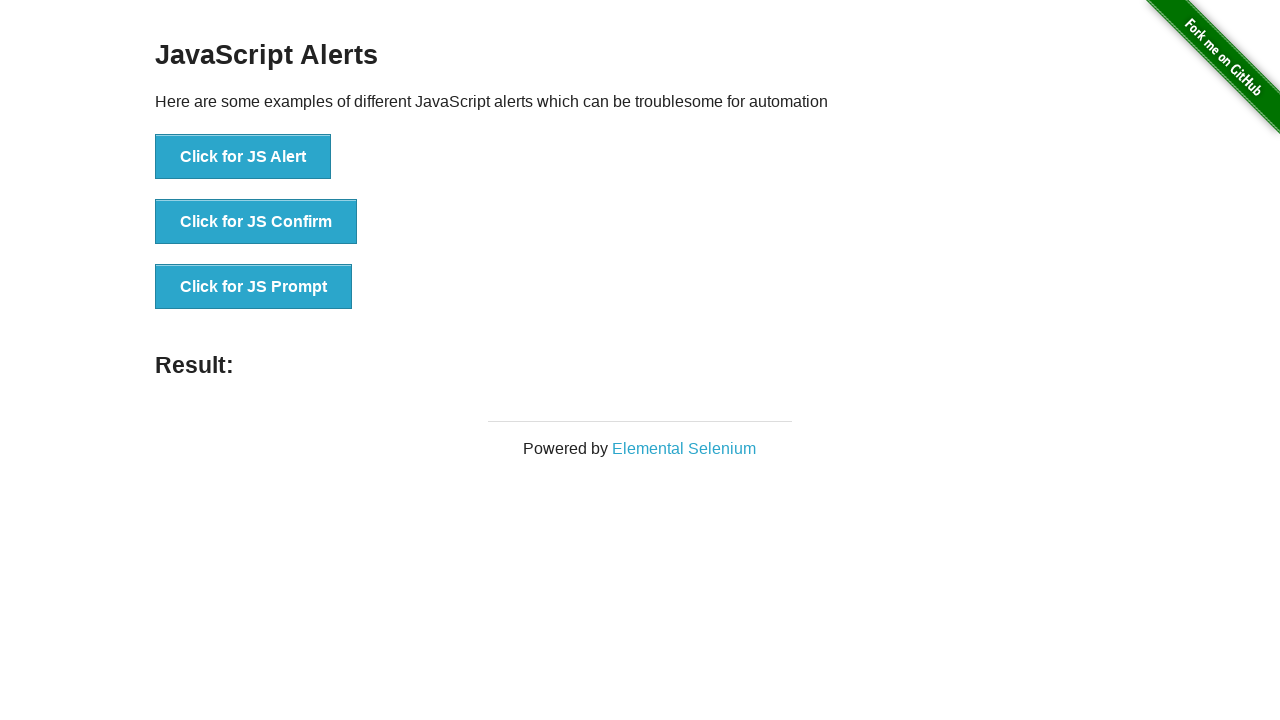

Clicked the first button to trigger JavaScript alert dialog at (243, 157) on button[onclick='jsAlert()']
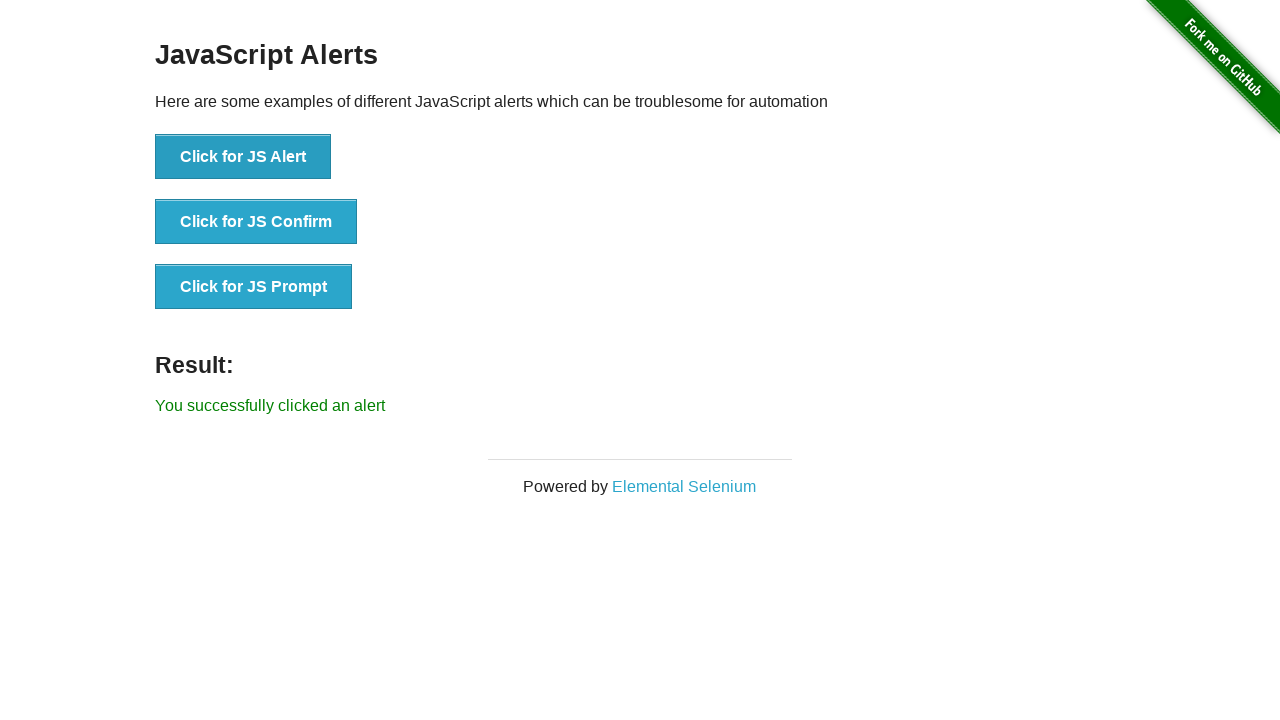

Set up dialog handler to accept alert
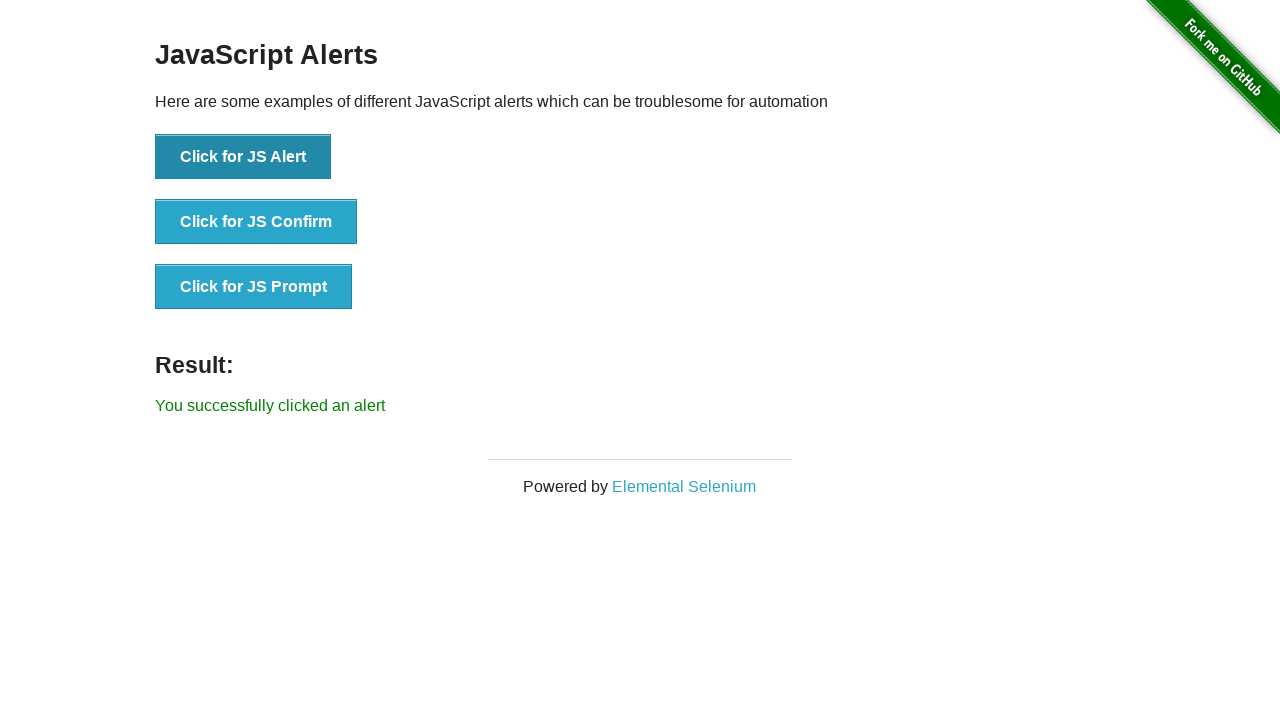

Located result message element
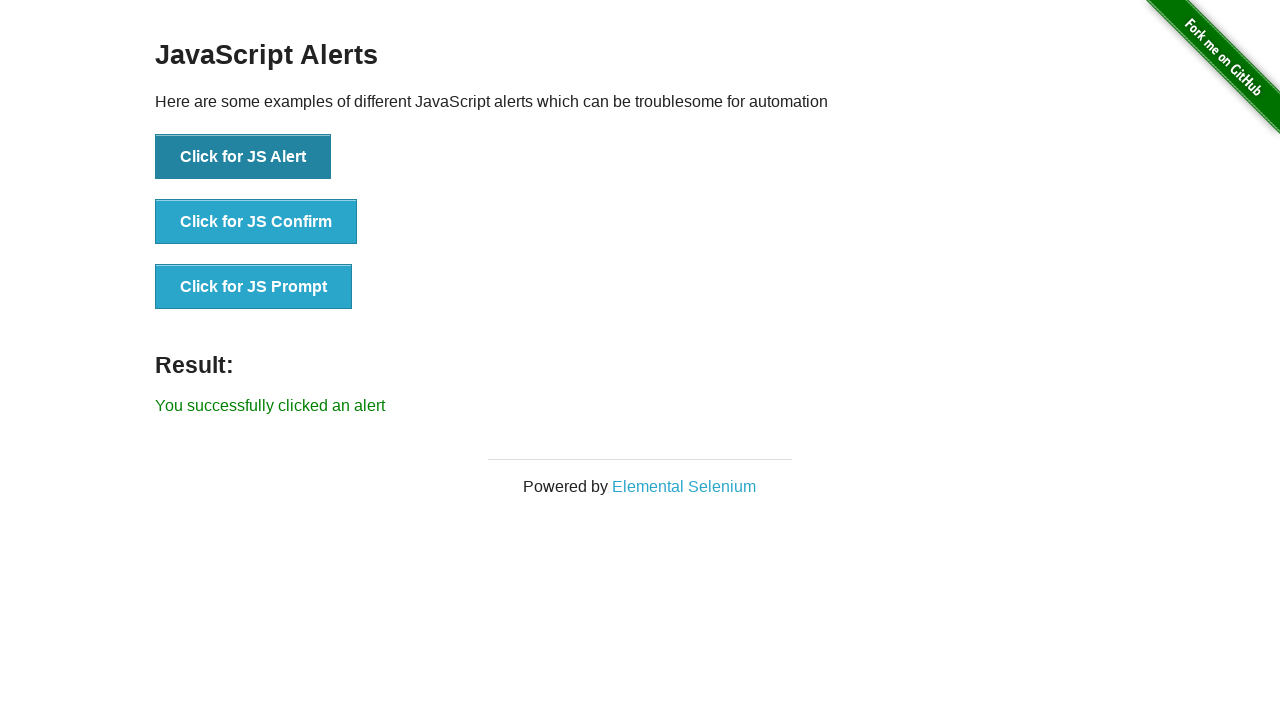

Verified result message contains 'You successfully clicked an alert'
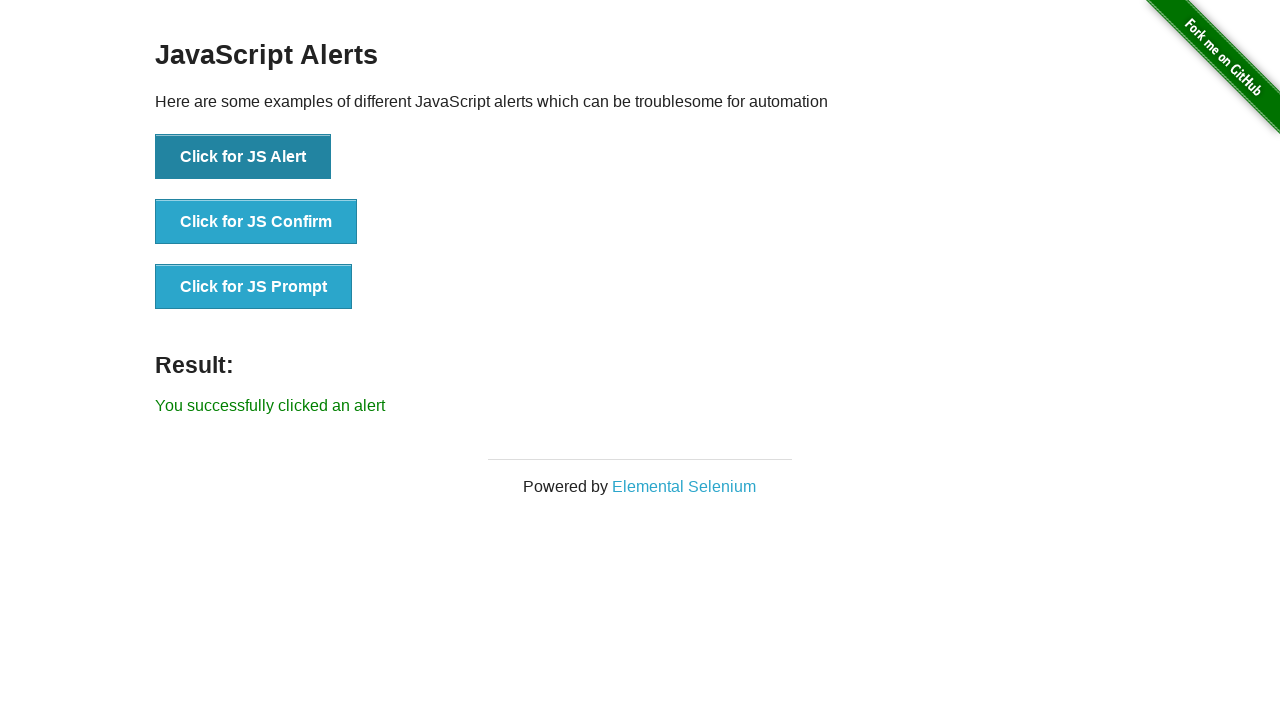

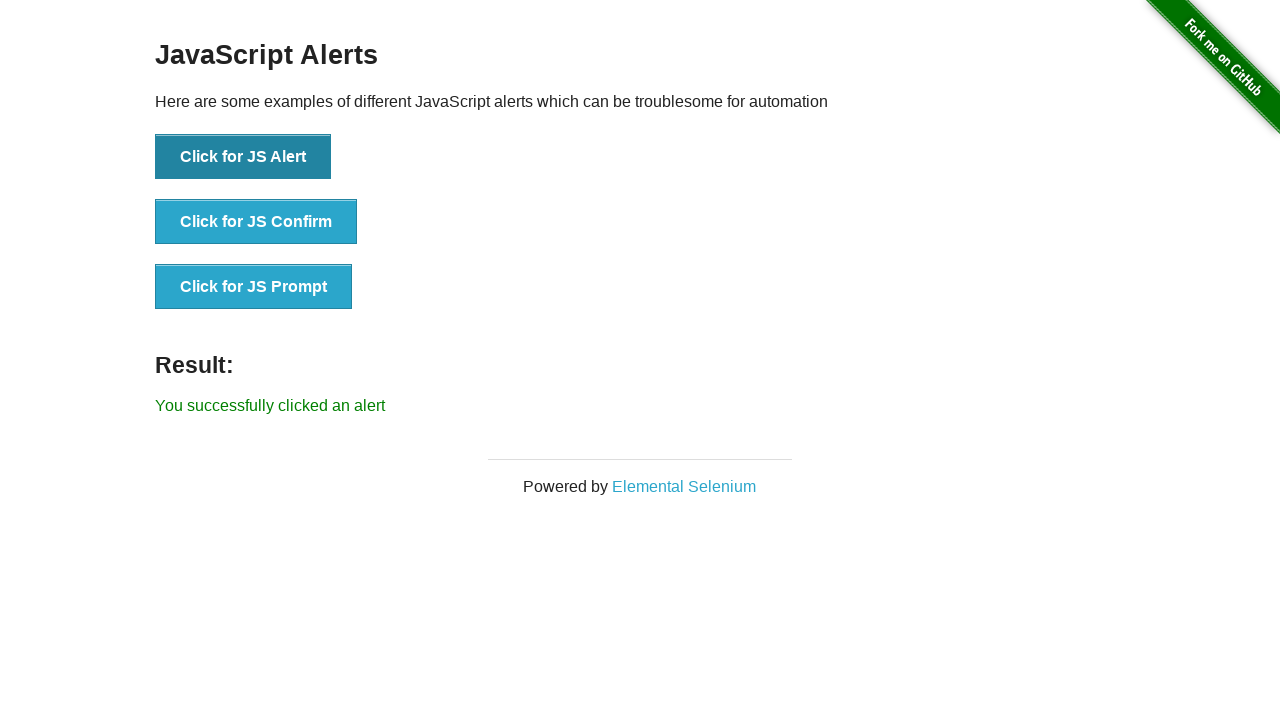